Tests form validation on a contact form by entering invalid and valid inputs for name, email, and message fields, verifying validation behavior before submitting the form.

Starting URL: https://sia0.github.io/Apni-Dukaan/

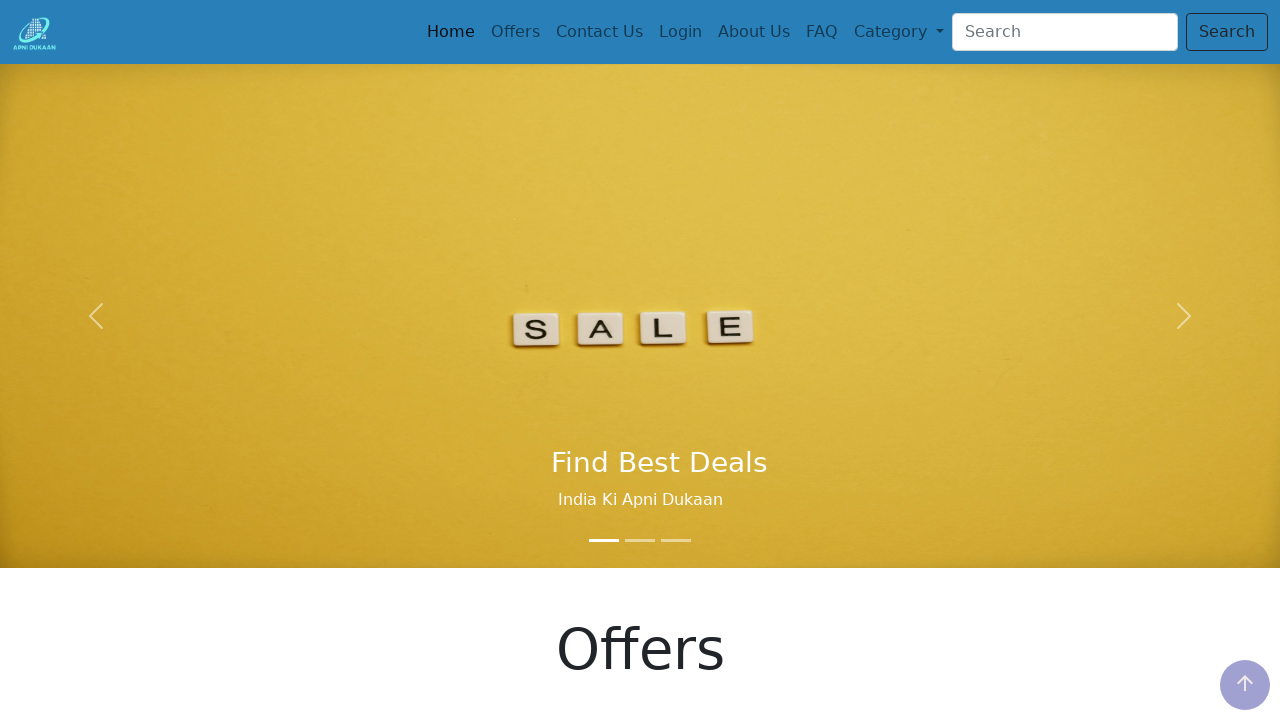

Set viewport size to 1552x840
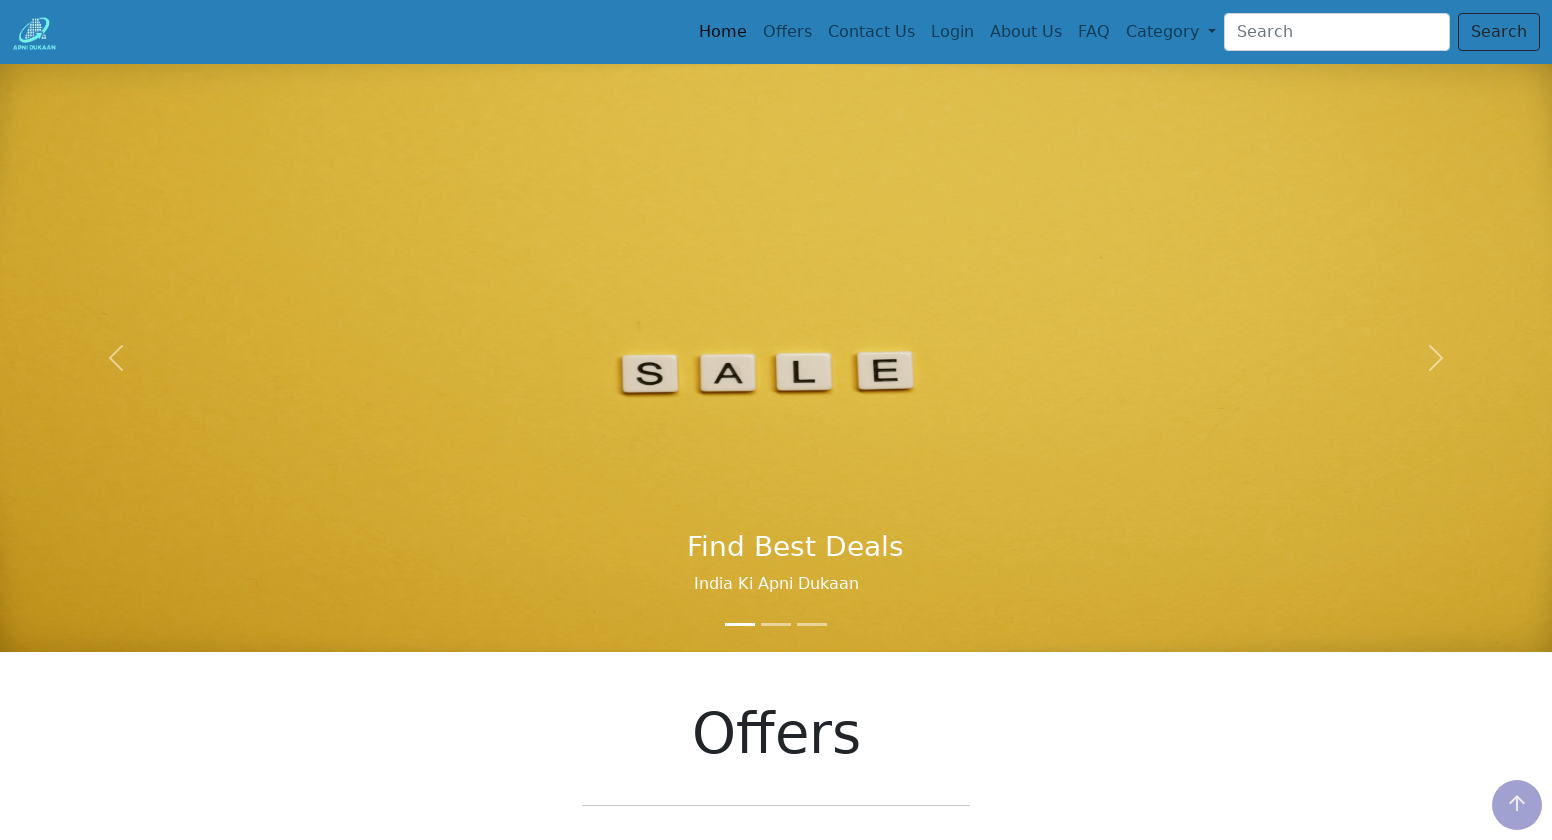

Clicked on contact form navigation link at (871, 32) on .nav-item:nth-child(3) > .nav-link
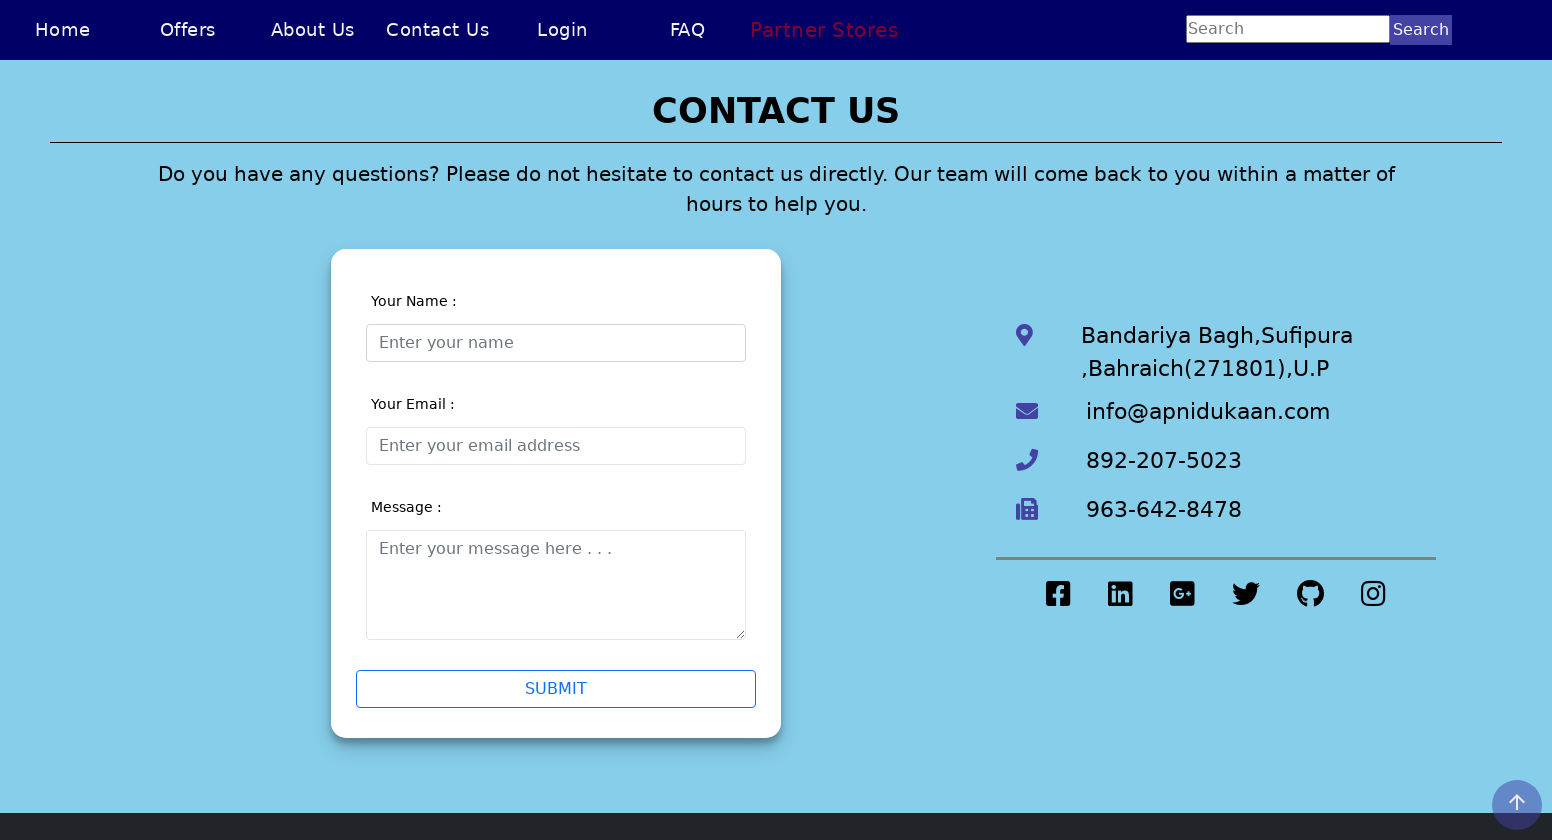

Clicked on name field at (556, 342) on #validationCustom01
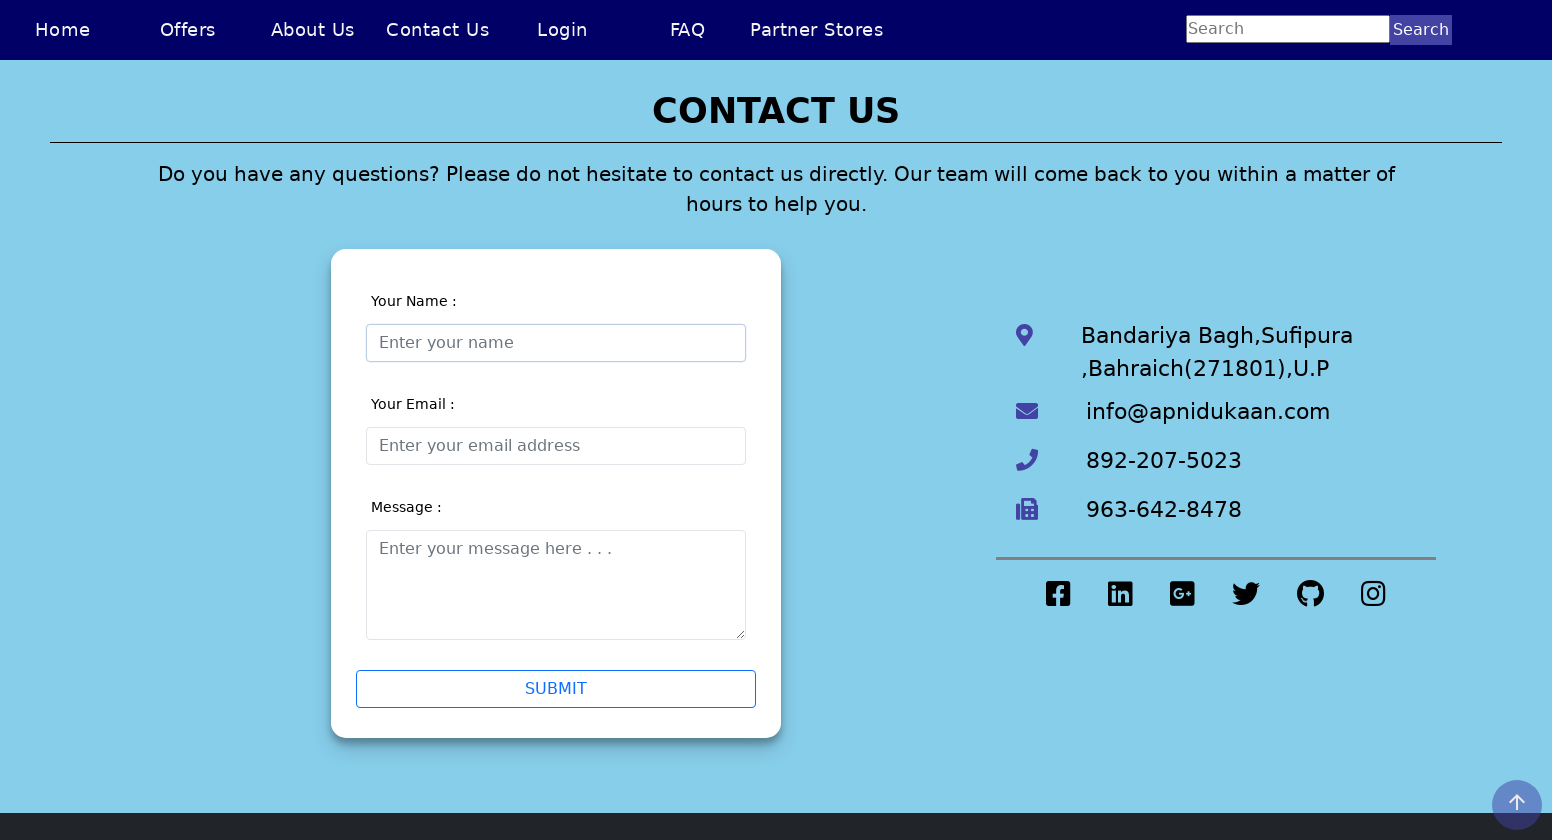

Filled name field with invalid input containing number: 'Sia Chong Perng5' on #validationCustom01
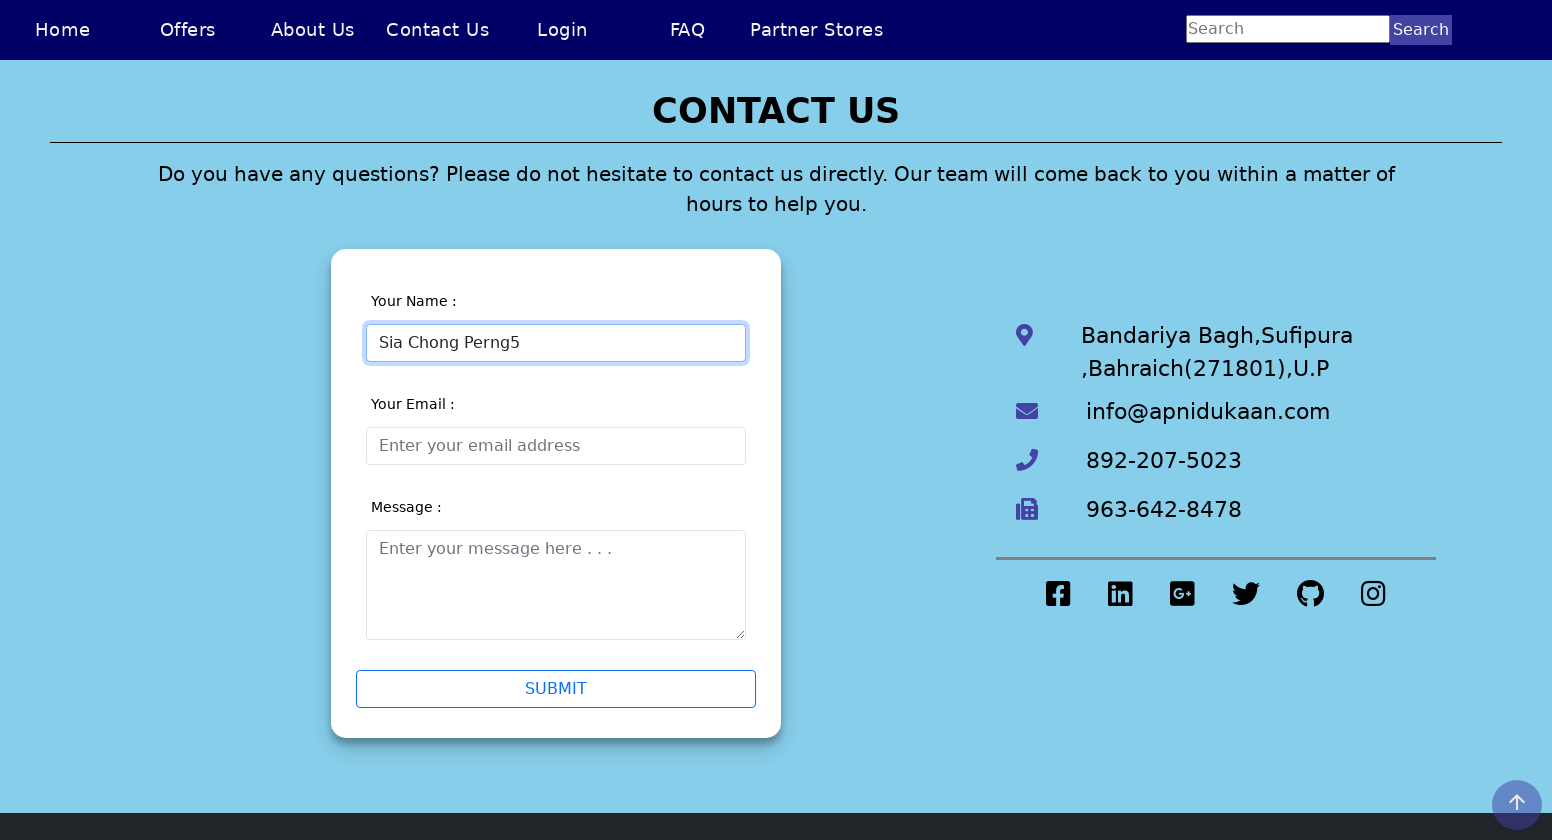

Clicked on email field to trigger name field validation at (556, 428) on .input-container:nth-child(2)
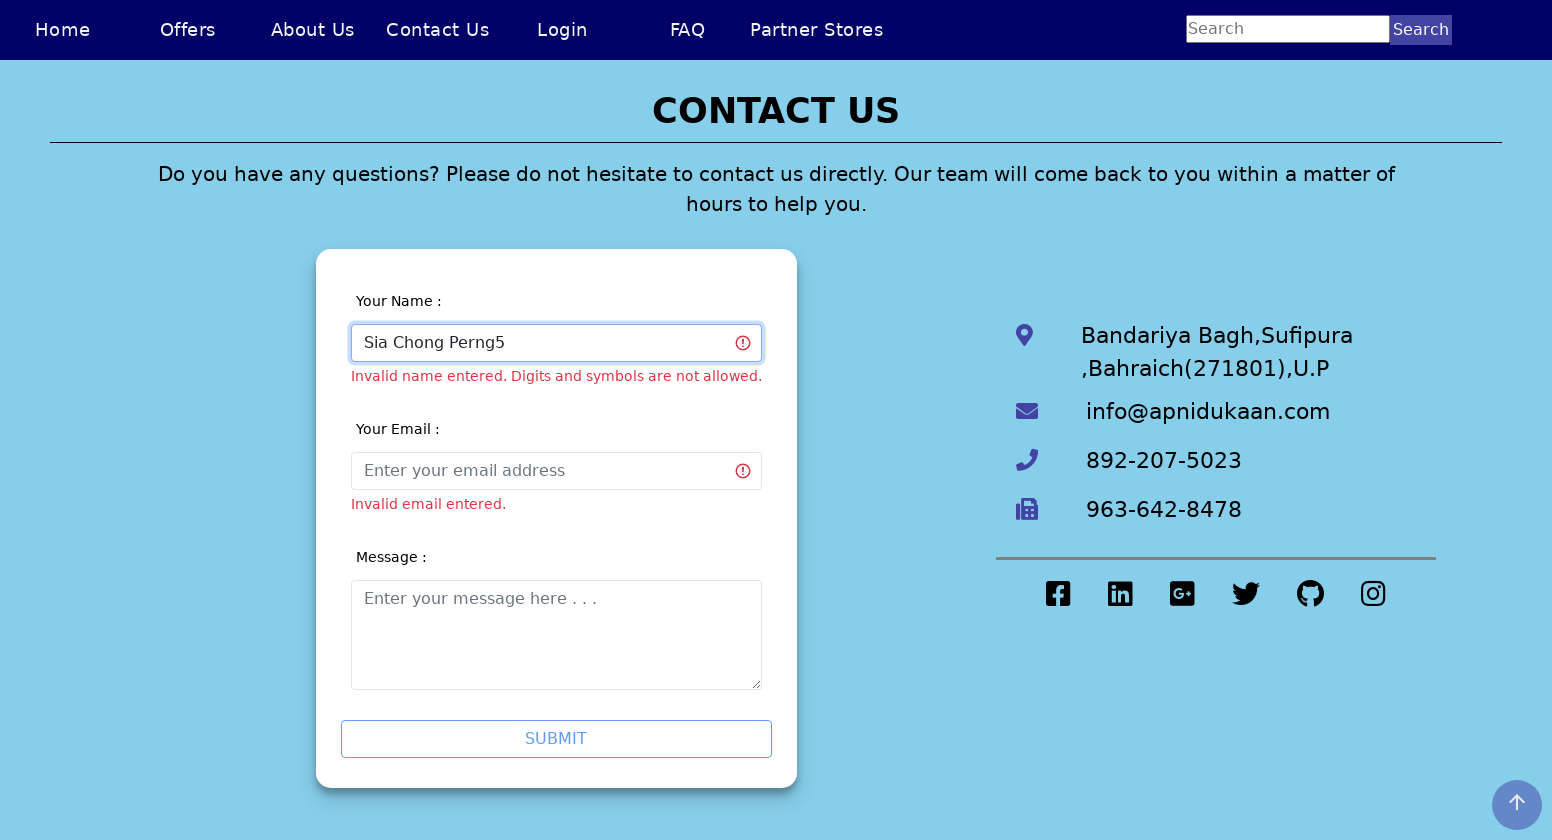

Clicked on name field again to clear invalid input at (556, 342) on #validationCustom01
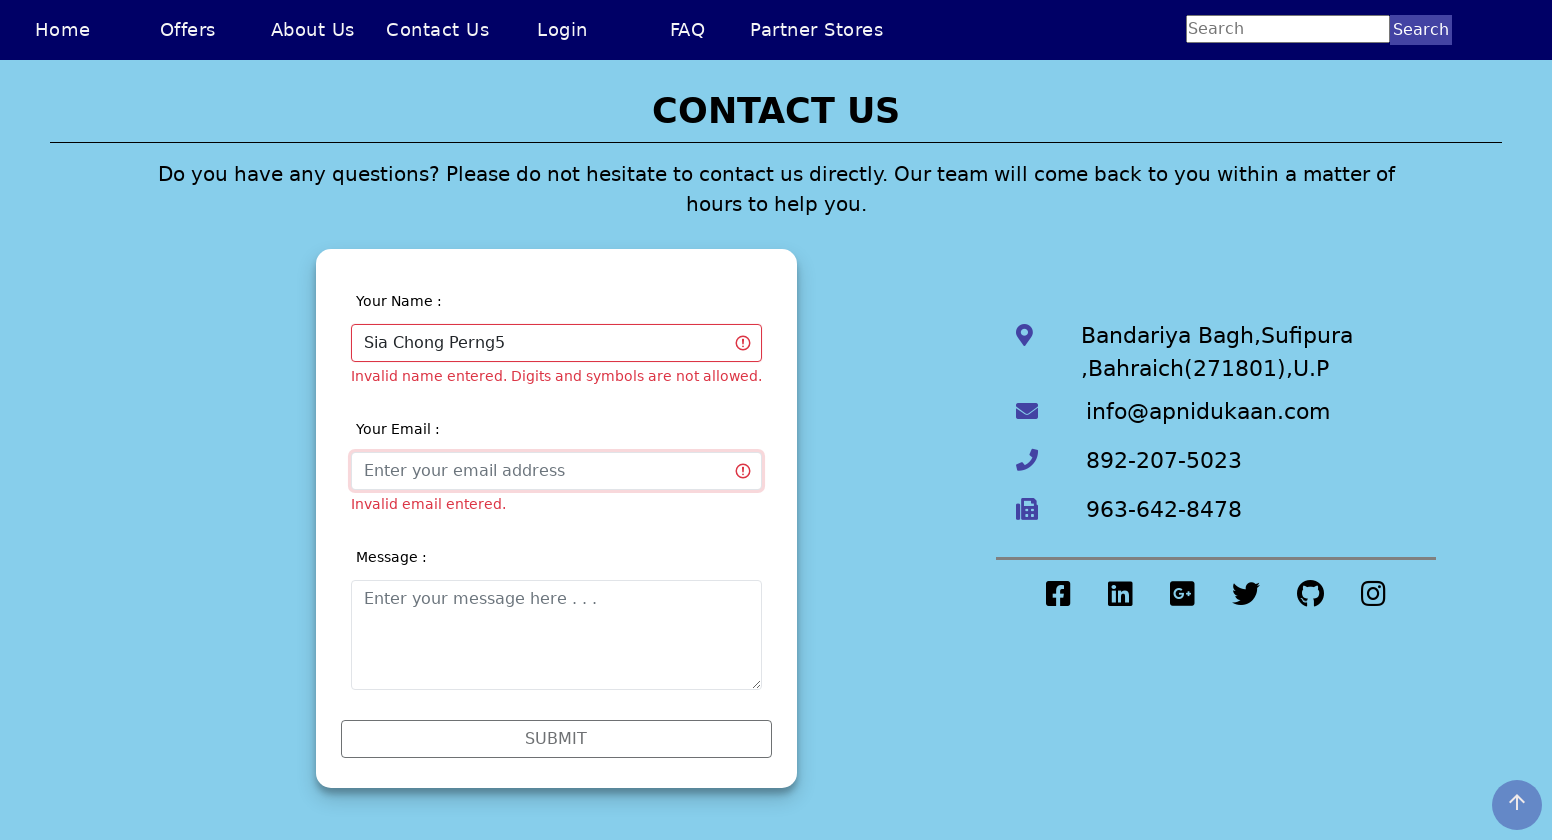

Filled name field with valid input: 'Sia Chong Perng' on #validationCustom01
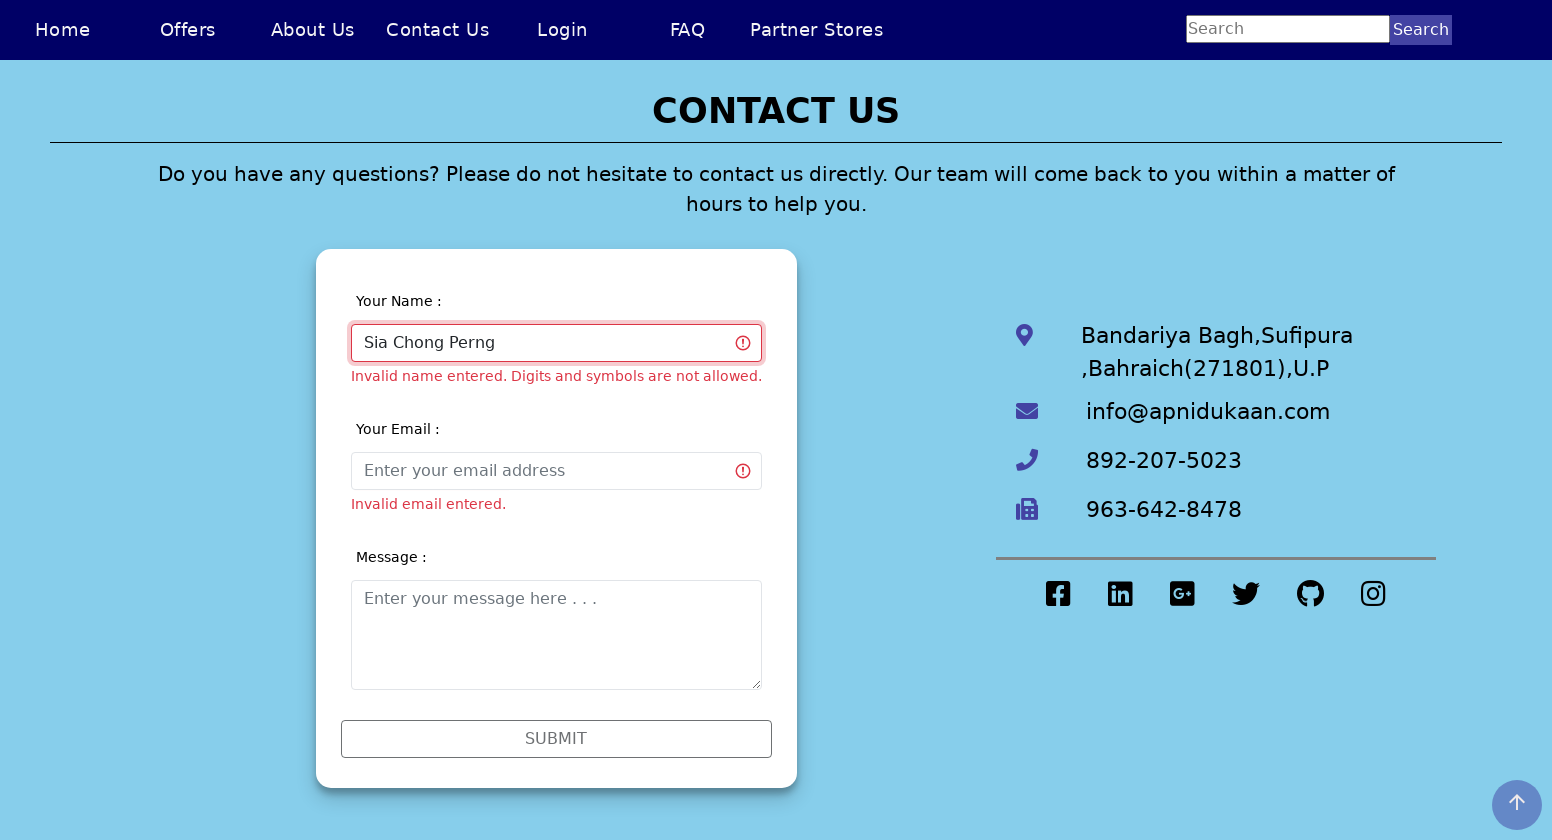

Clicked on email field area at (556, 466) on .input-container:nth-child(2)
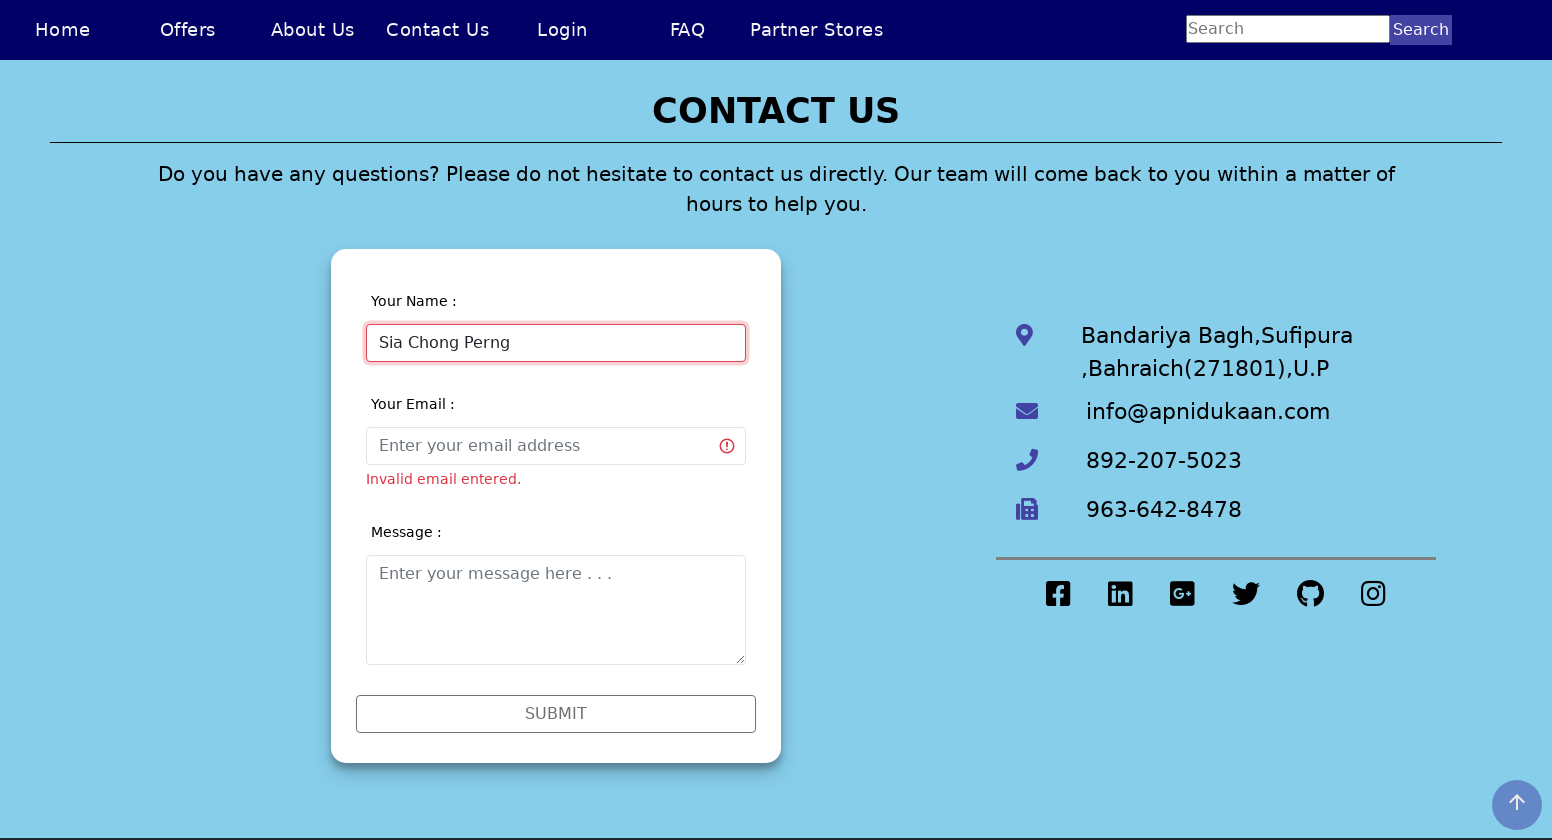

Clicked on email input field at (556, 446) on #validationCustom02
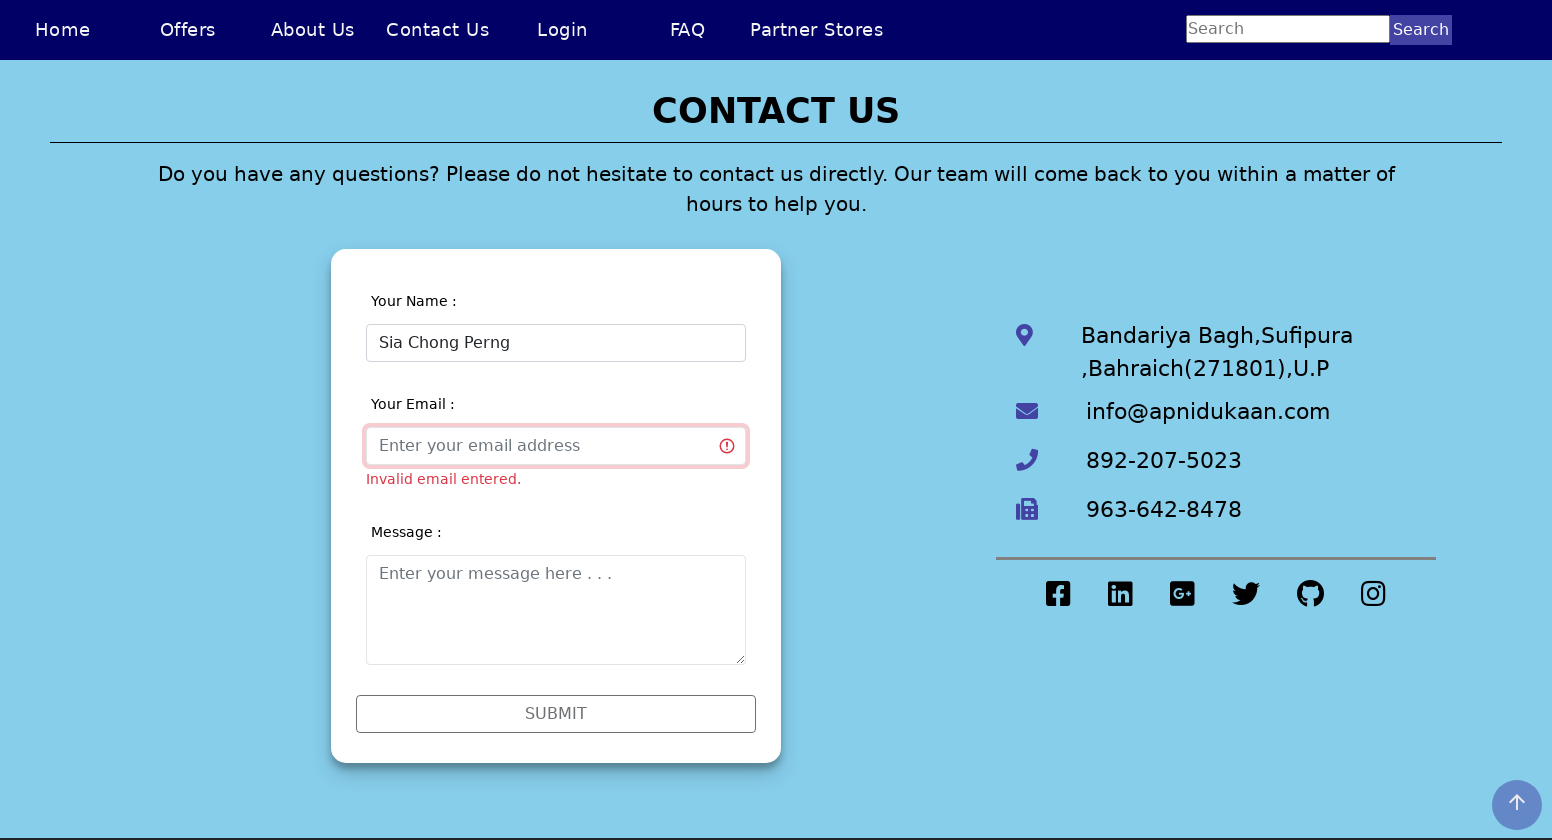

Filled email field with invalid input (no domain): 'chongperngsia' on #validationCustom02
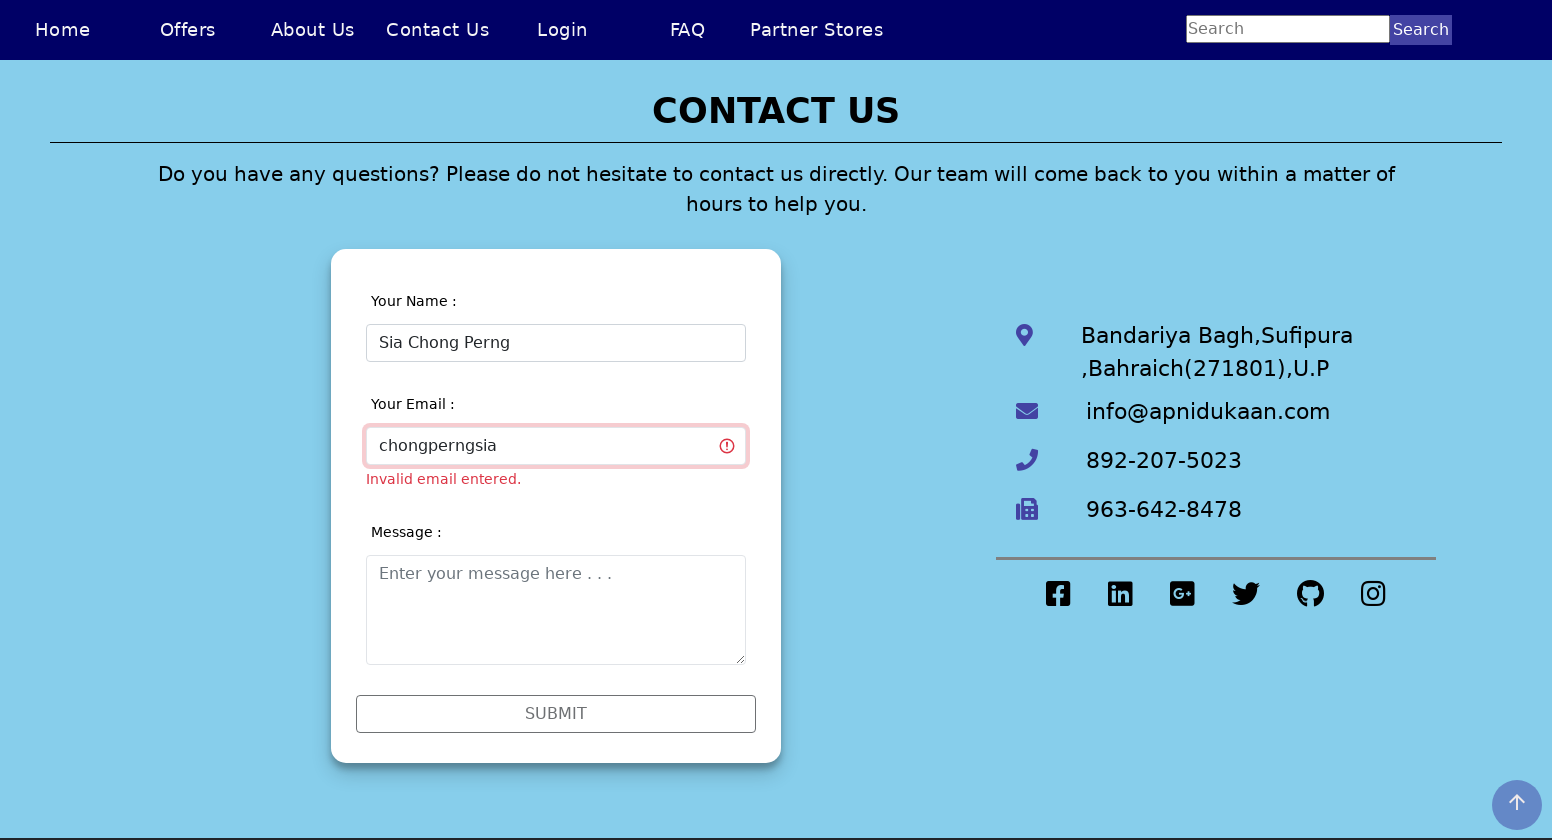

Clicked away to trigger email validation for invalid format at (556, 440) on .input-container:nth-child(2)
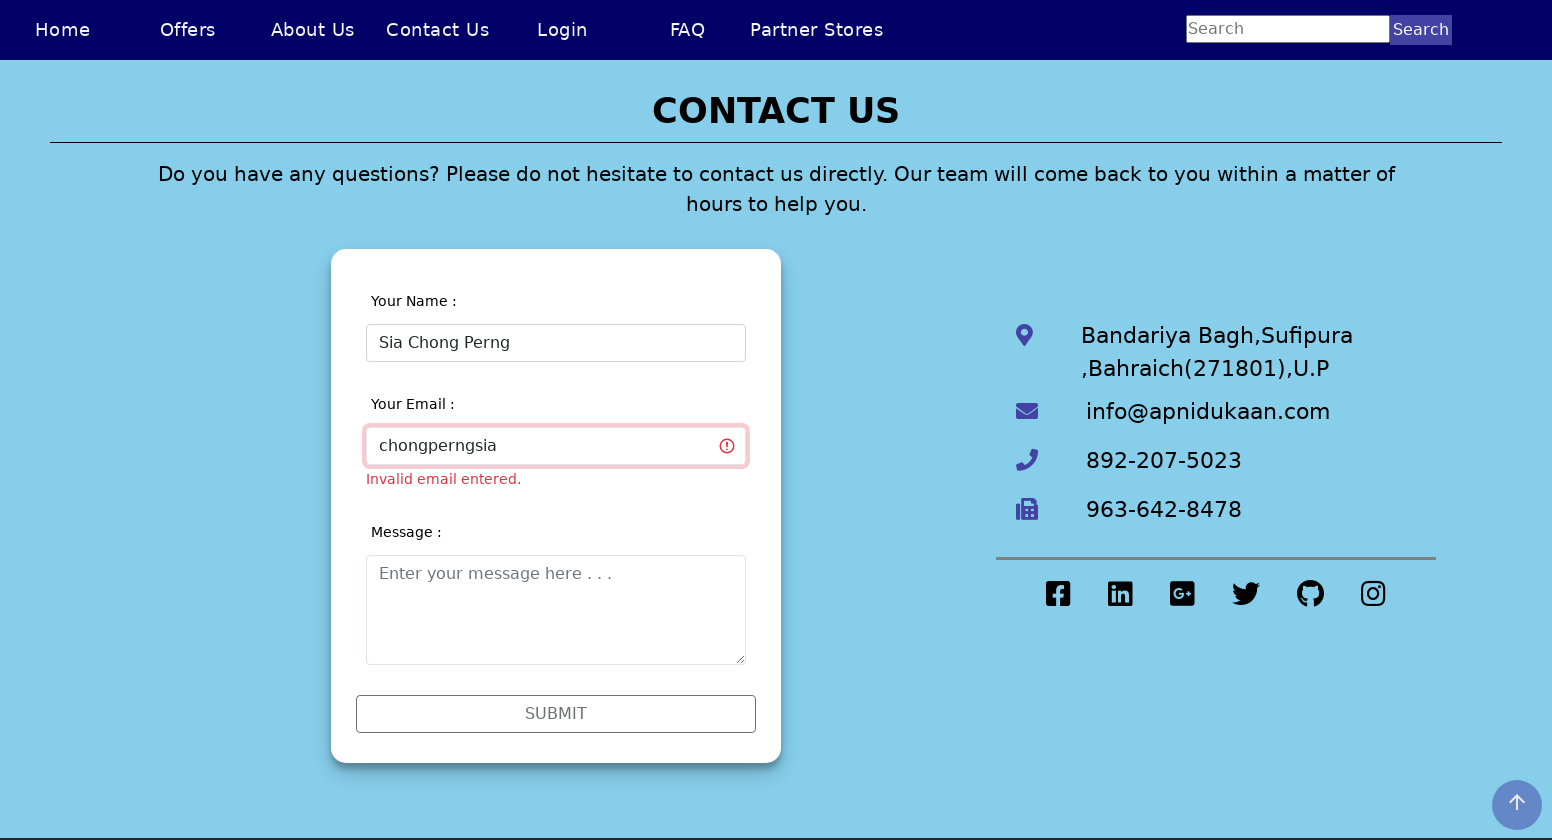

Clicked on email field to update with partial domain at (556, 446) on #validationCustom02
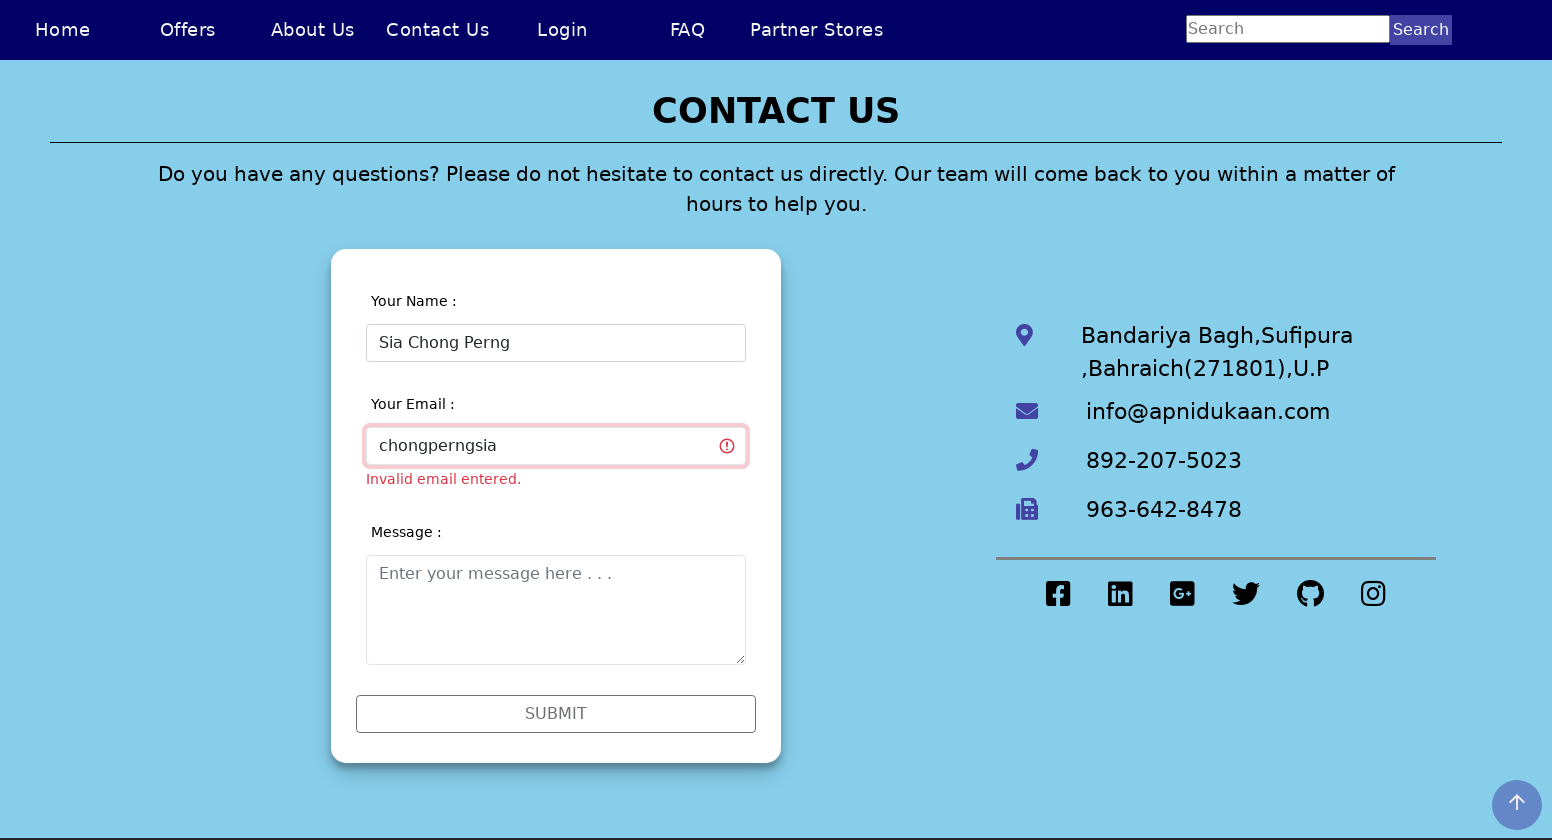

Filled email field with partial domain (still invalid): 'chongperngsia@hotmail' on #validationCustom02
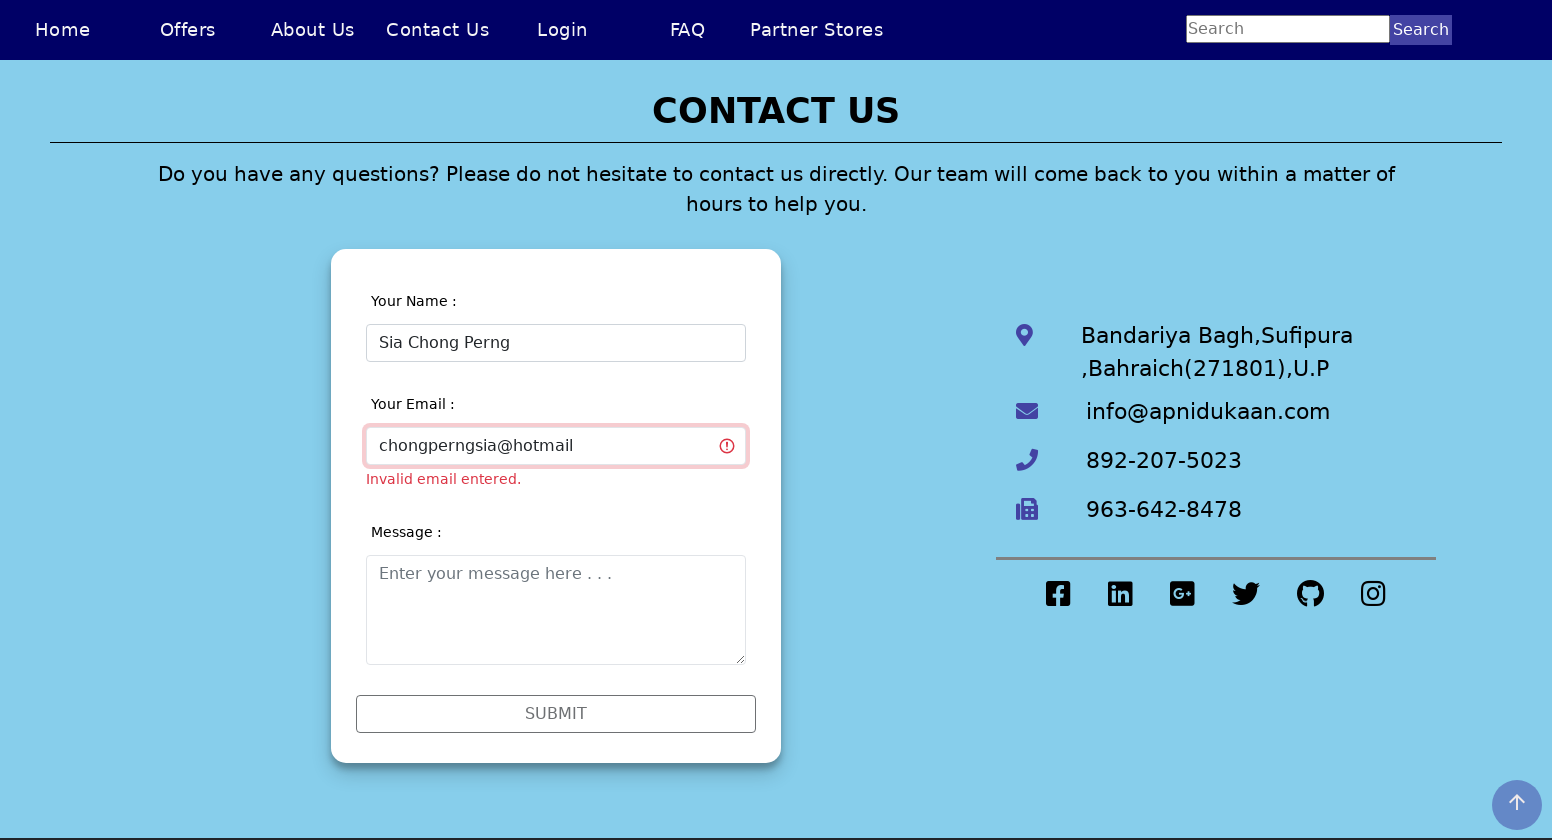

Clicked away to trigger validation for partial domain email at (556, 440) on .input-container:nth-child(2)
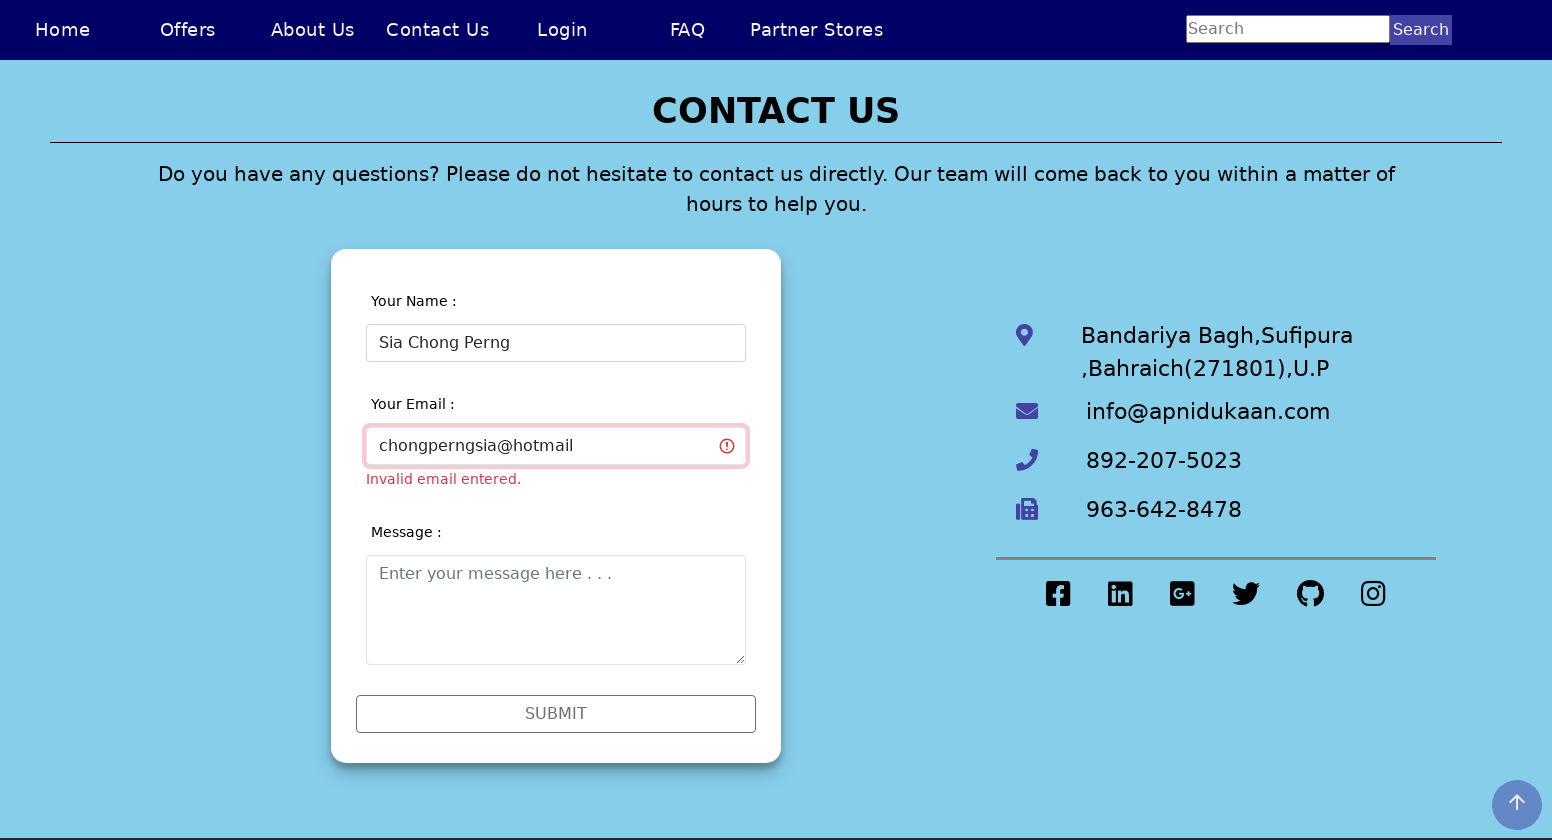

Clicked on email field to enter valid email at (556, 446) on #validationCustom02
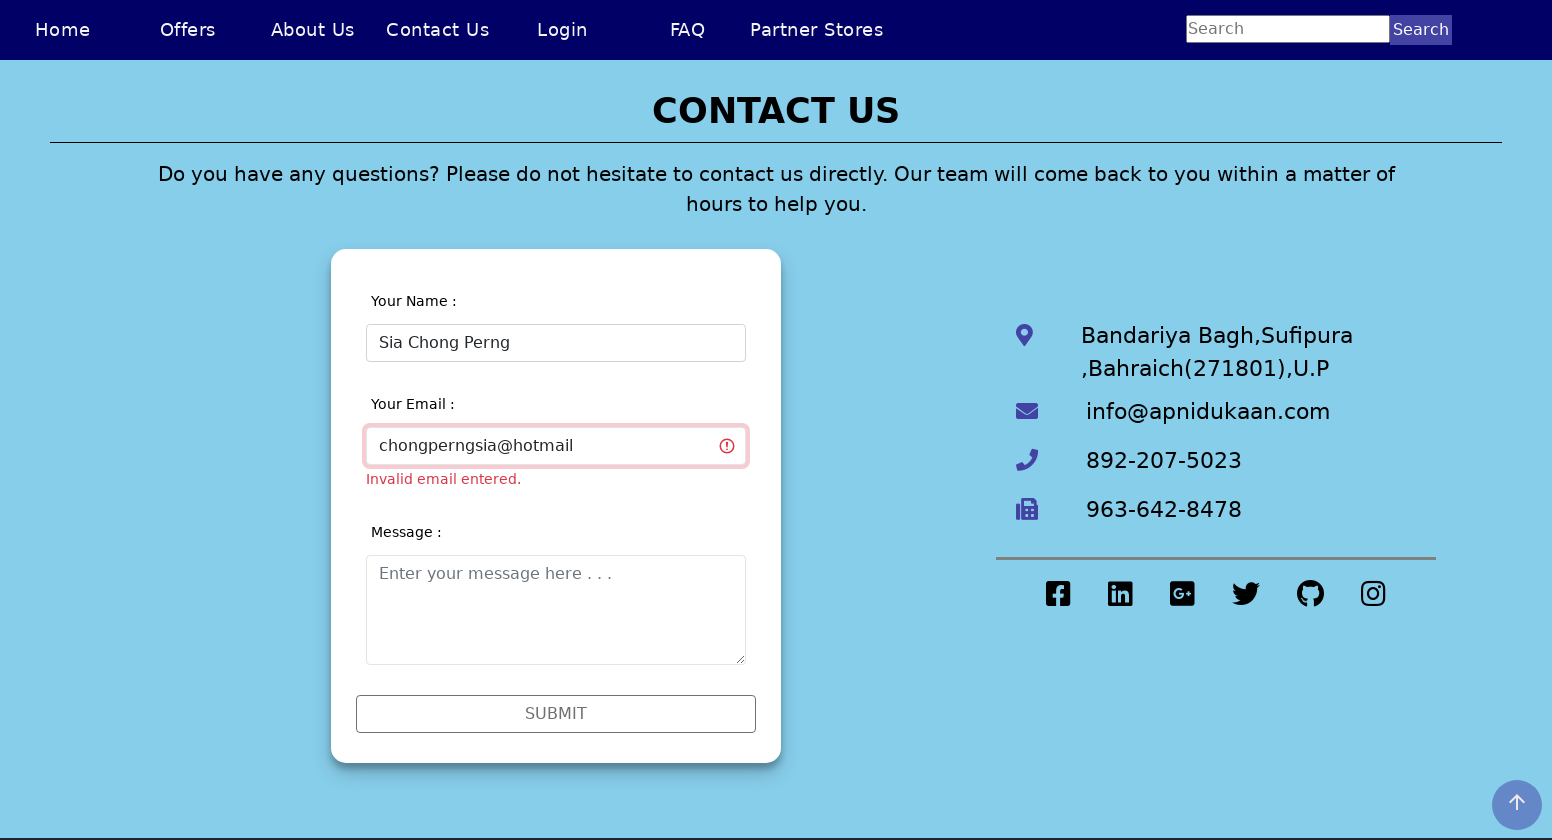

Filled email field with valid format: 'chongperngsia@hotmail.com' on #validationCustom02
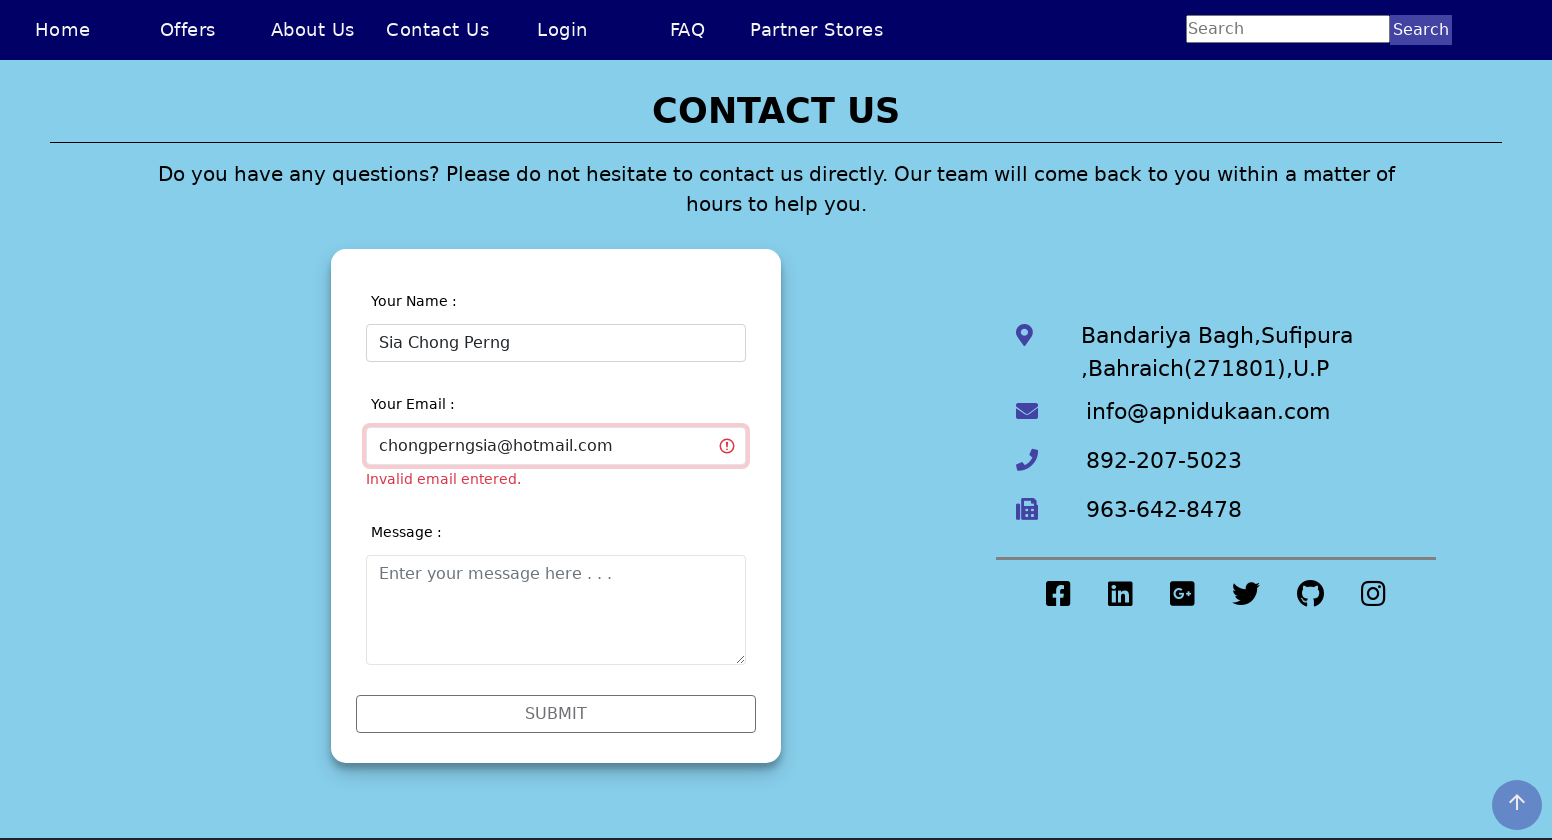

Clicked on message field at (556, 610) on #validationCustom03
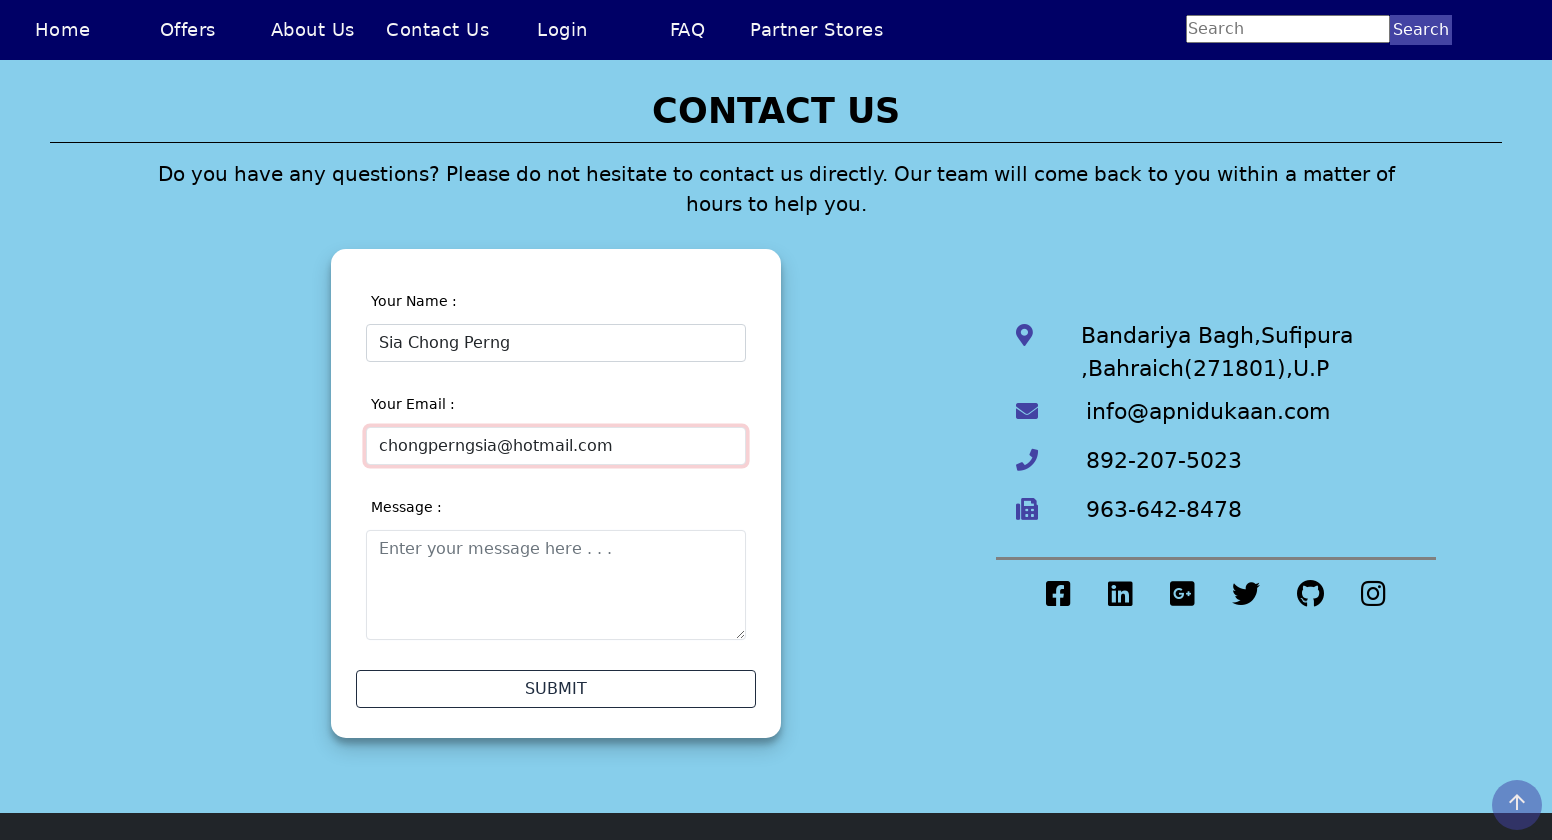

Filled message field with: 'Hi there I love this website!' on #validationCustom03
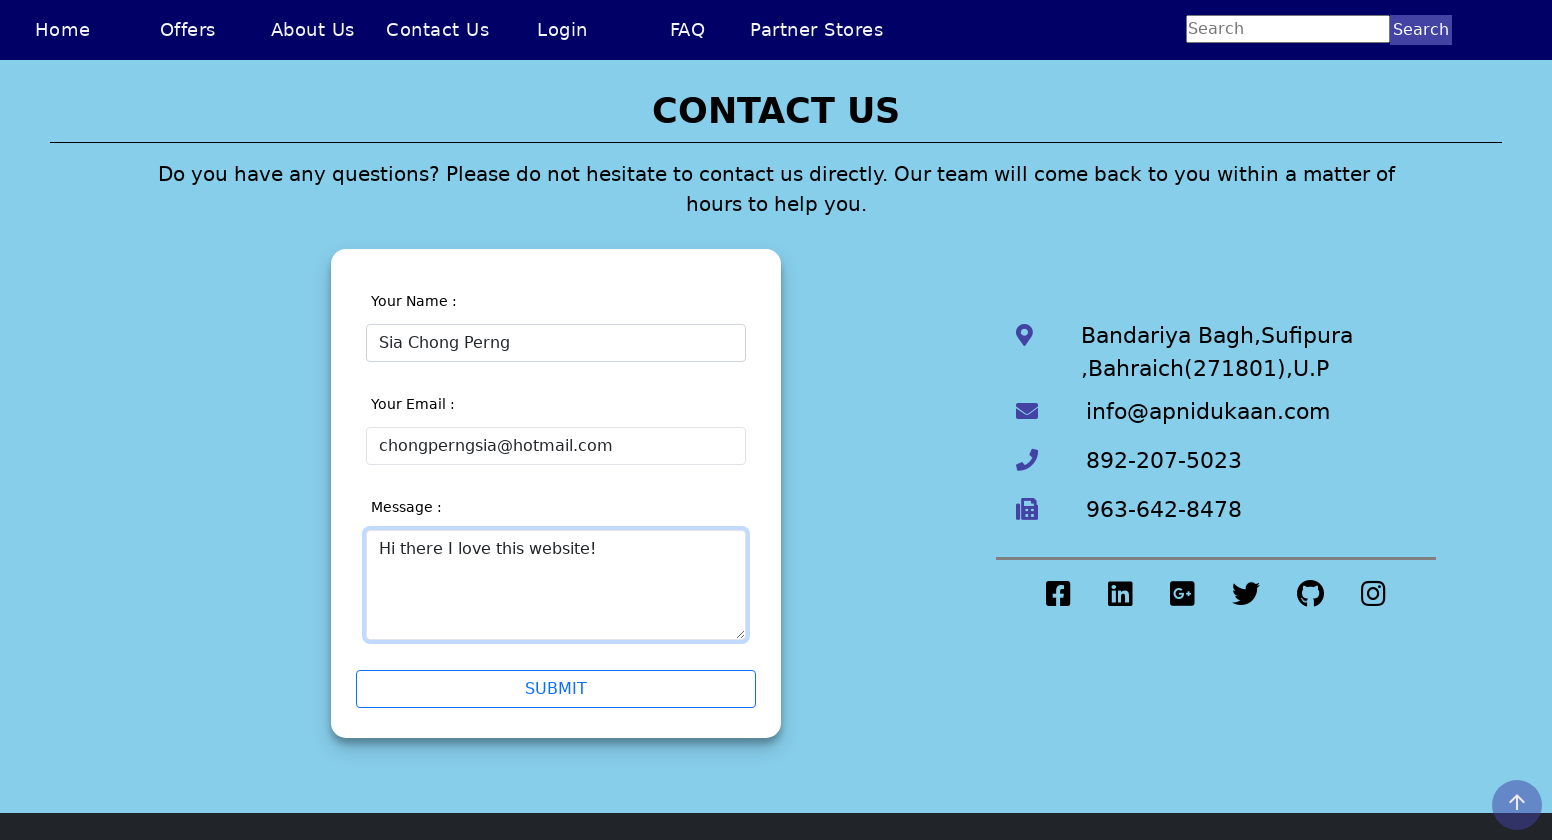

Waited 500ms for form to be ready
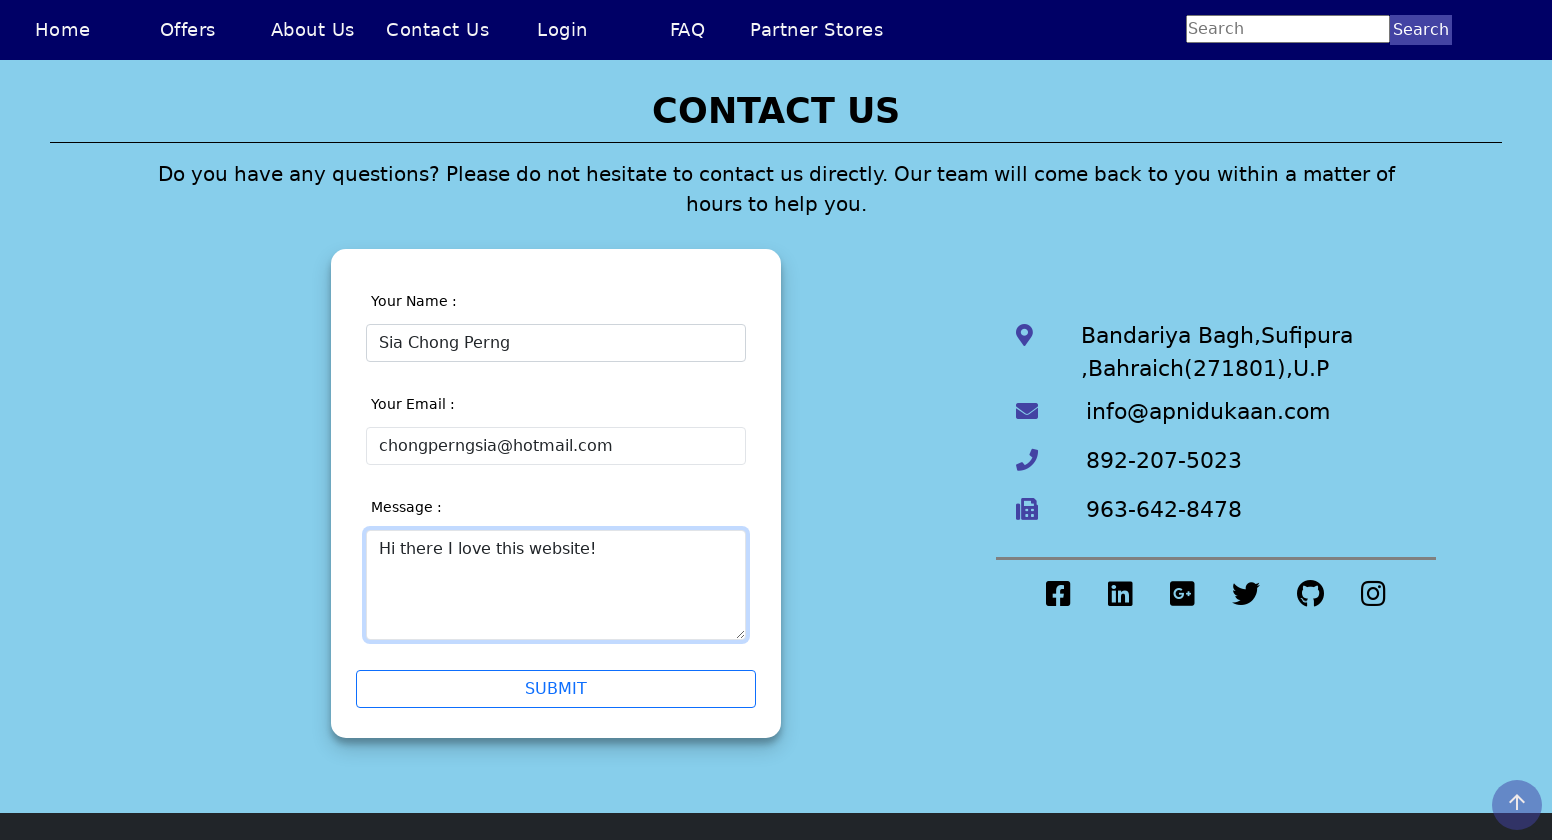

Clicked submit button to submit the contact form at (556, 688) on #submit-btn
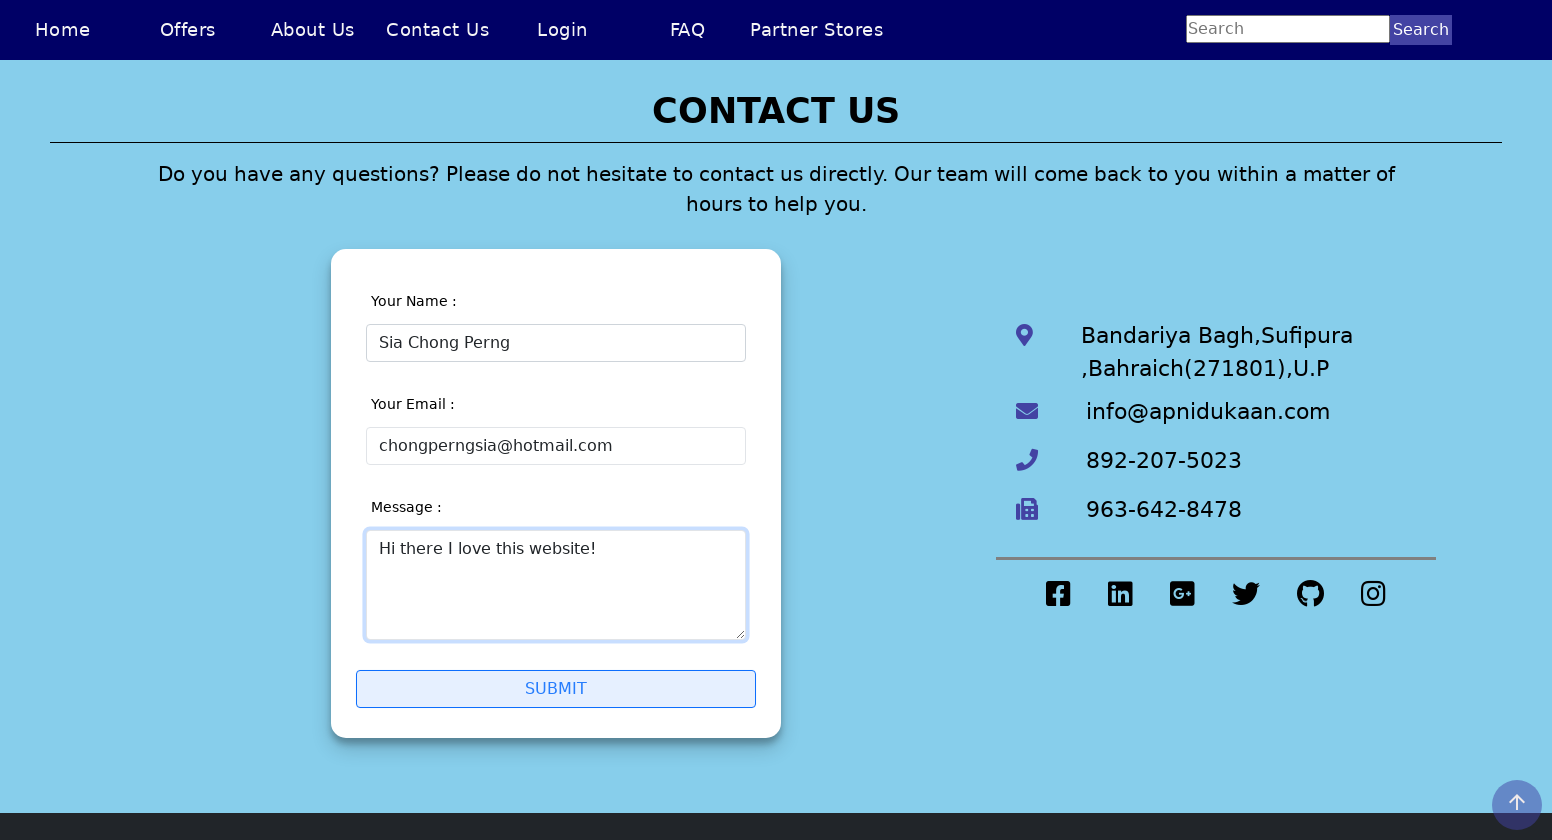

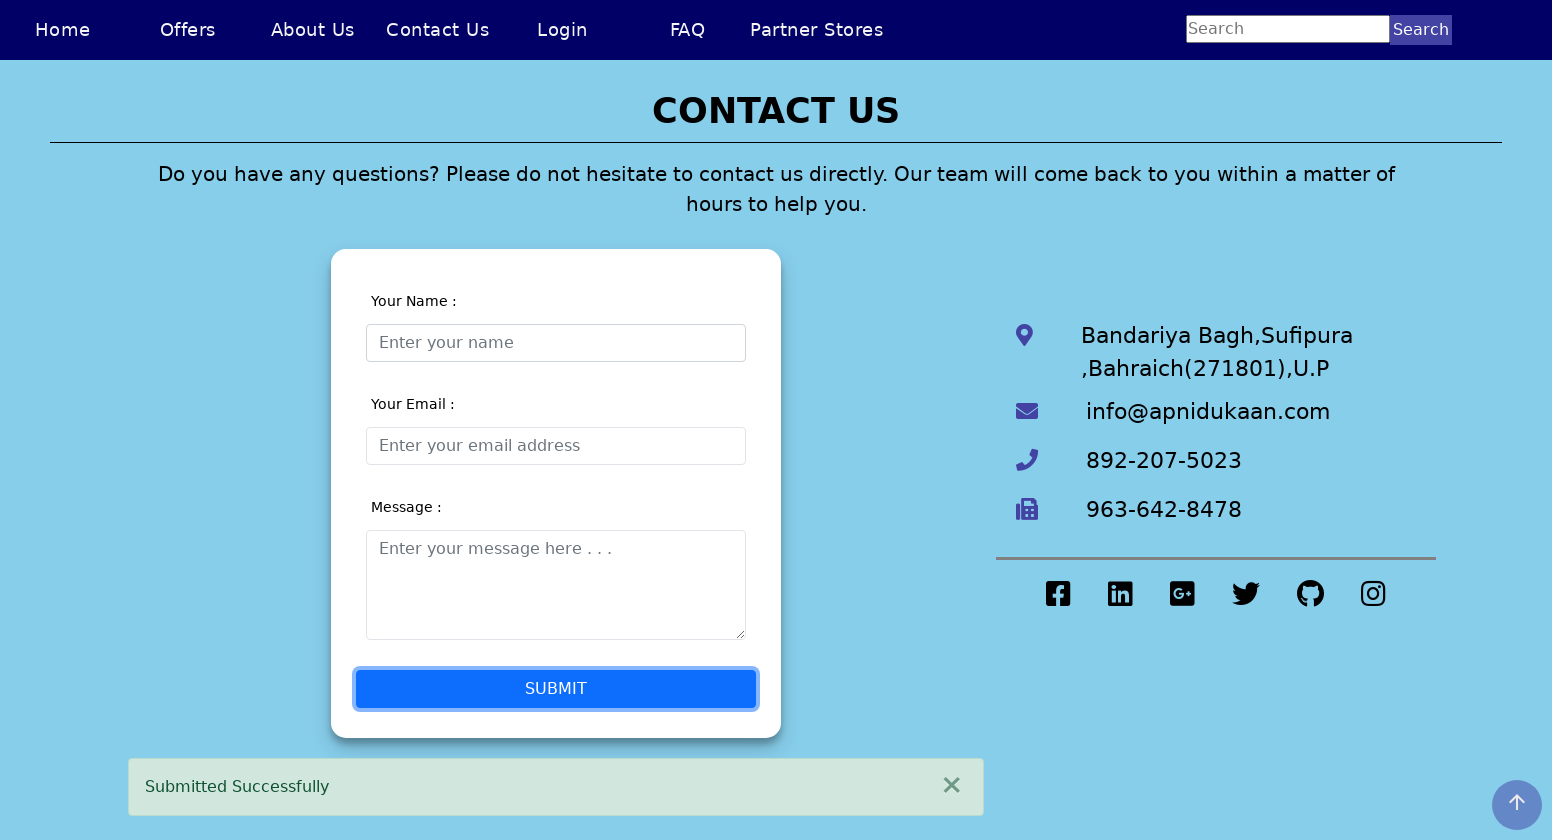